Tests page loading with custom device metrics emulation (mobile viewport) on Maven Repository page for Selenium Java artifact

Starting URL: https://mvnrepository.com/artifact/org.seleniumhq.selenium/selenium-java/4.9.0

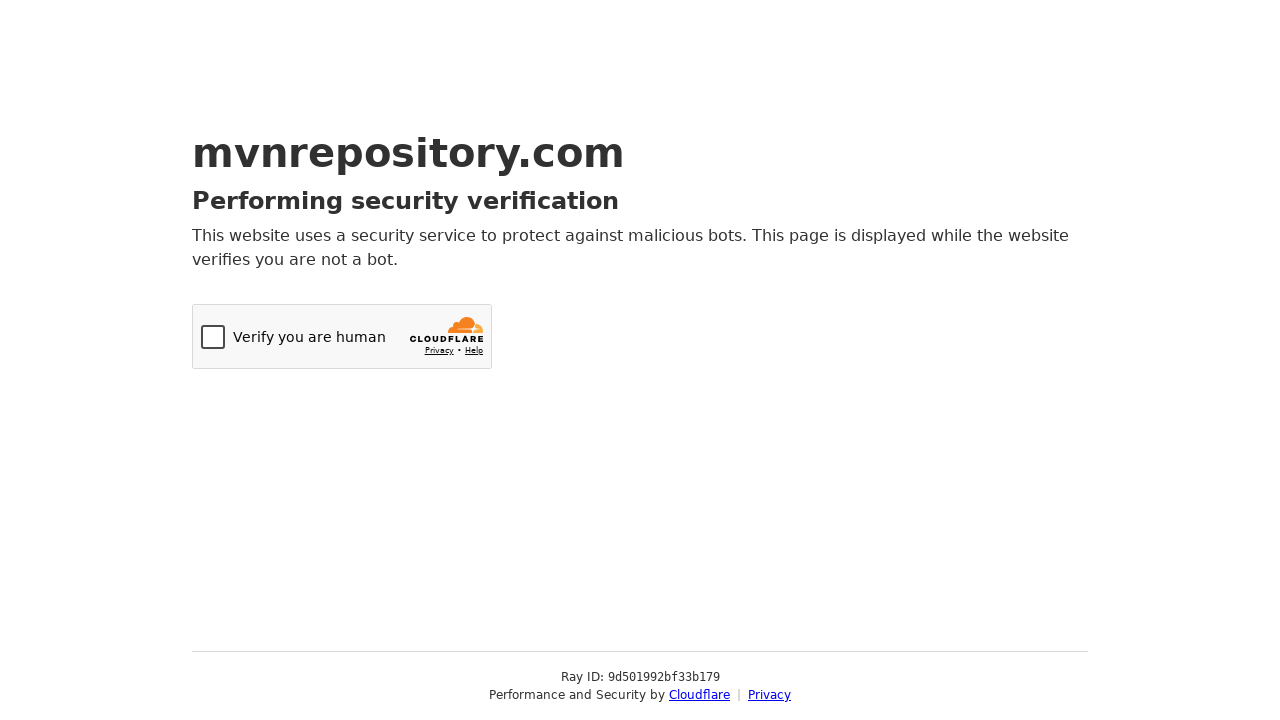

Set mobile device viewport to 400x472 pixels
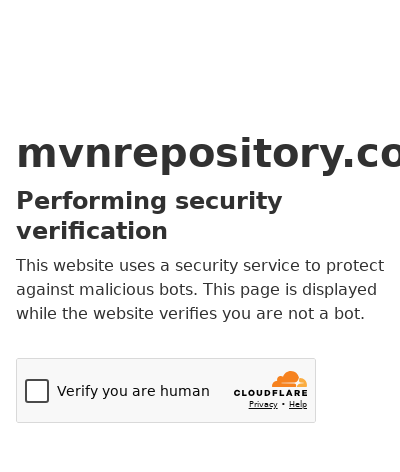

Page content loaded successfully on Maven Repository artifact page
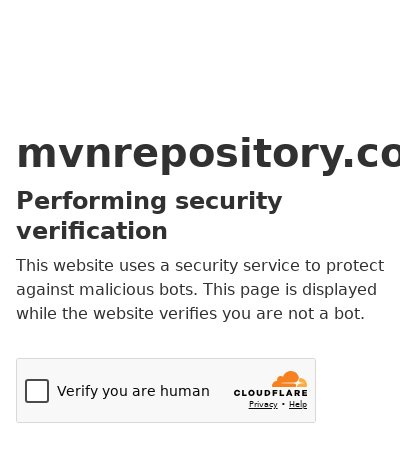

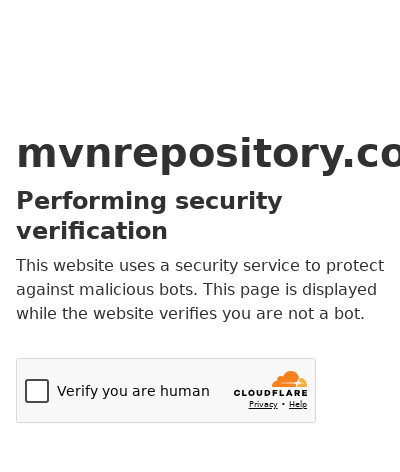